Tests jQuery Mask Plugin by entering data into a masked input field, then clearing it, and verifying the field becomes empty.

Starting URL: https://igorescobar.github.io/jQuery-Mask-Plugin/

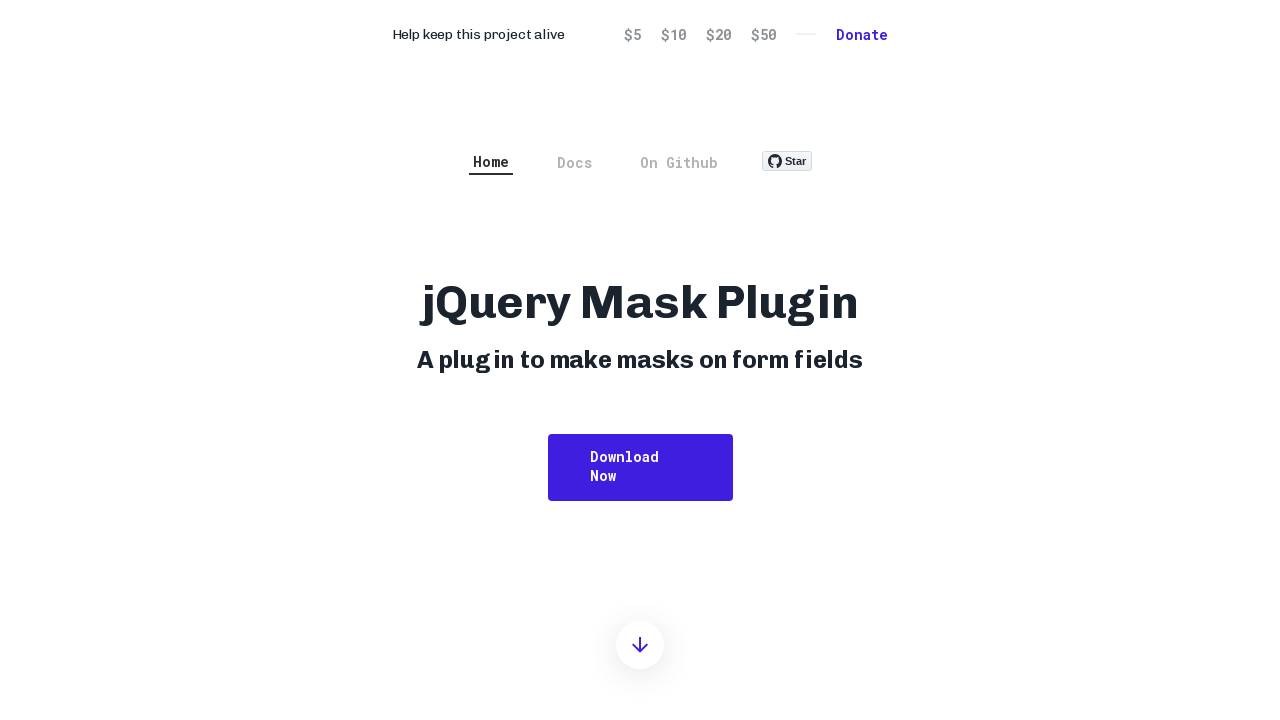

Filled date input field with '11112000' on #date
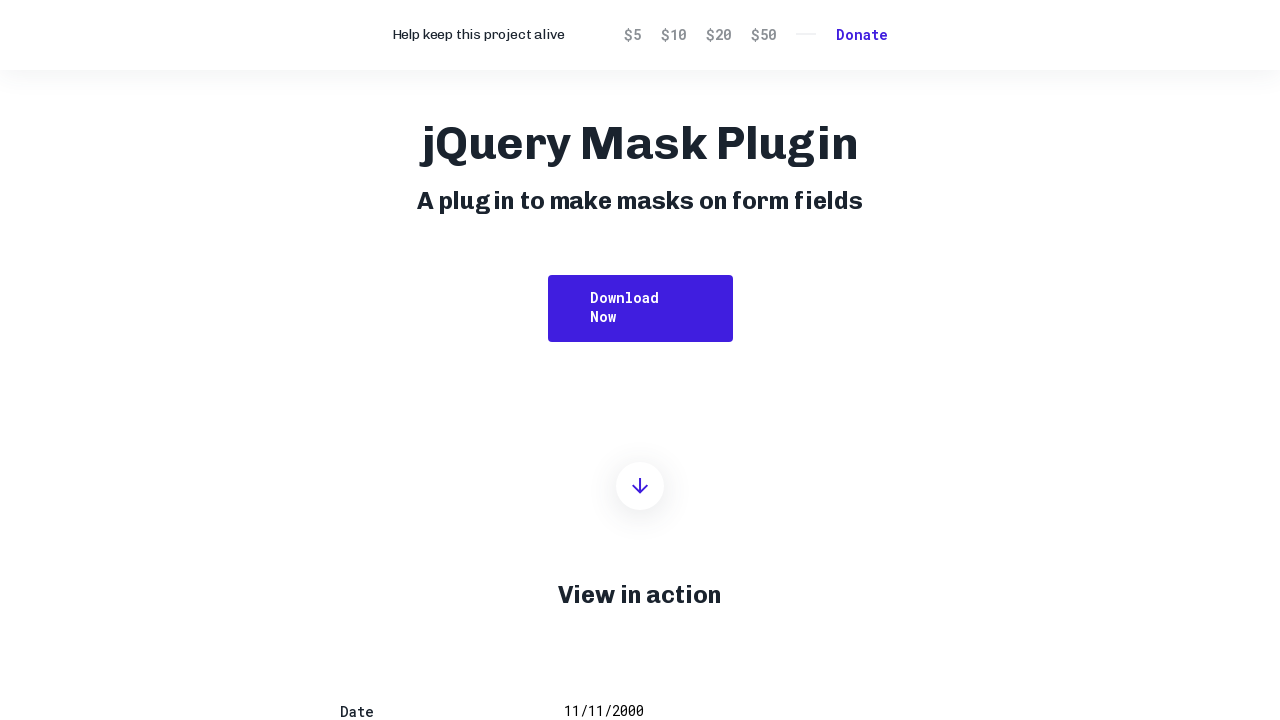

Cleared date input field by filling with empty string on #date
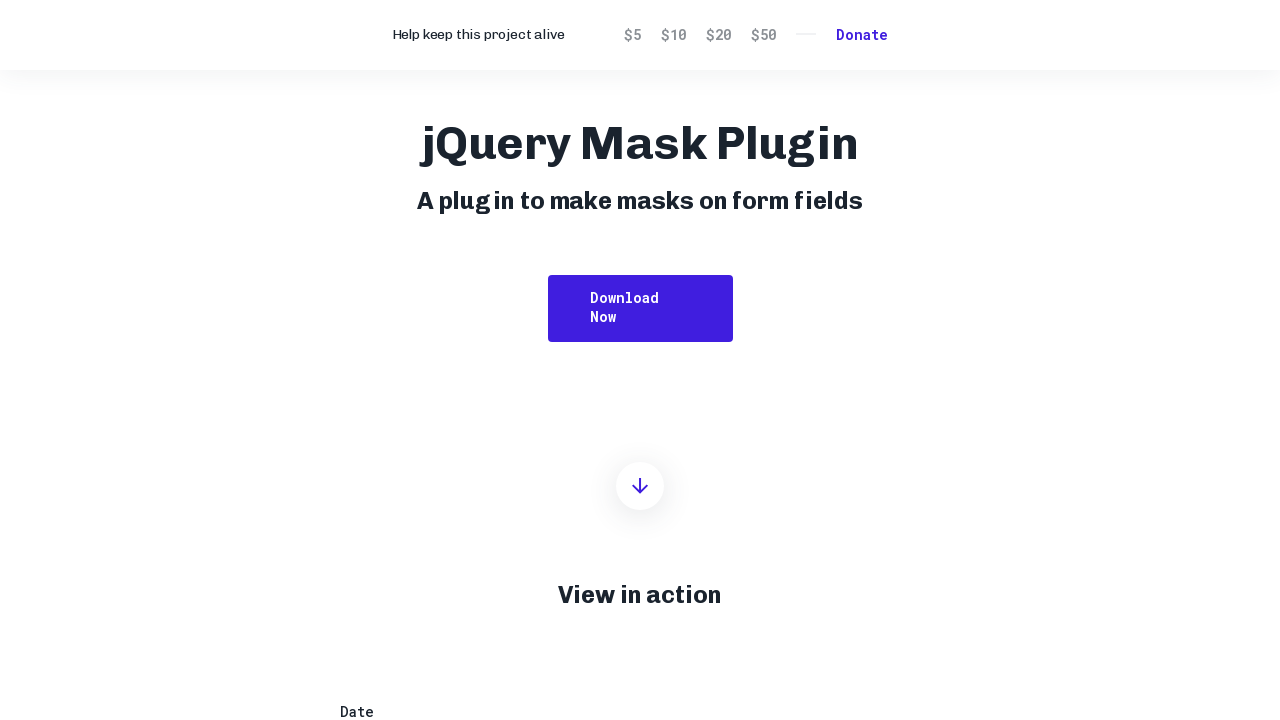

Verified date input field is empty
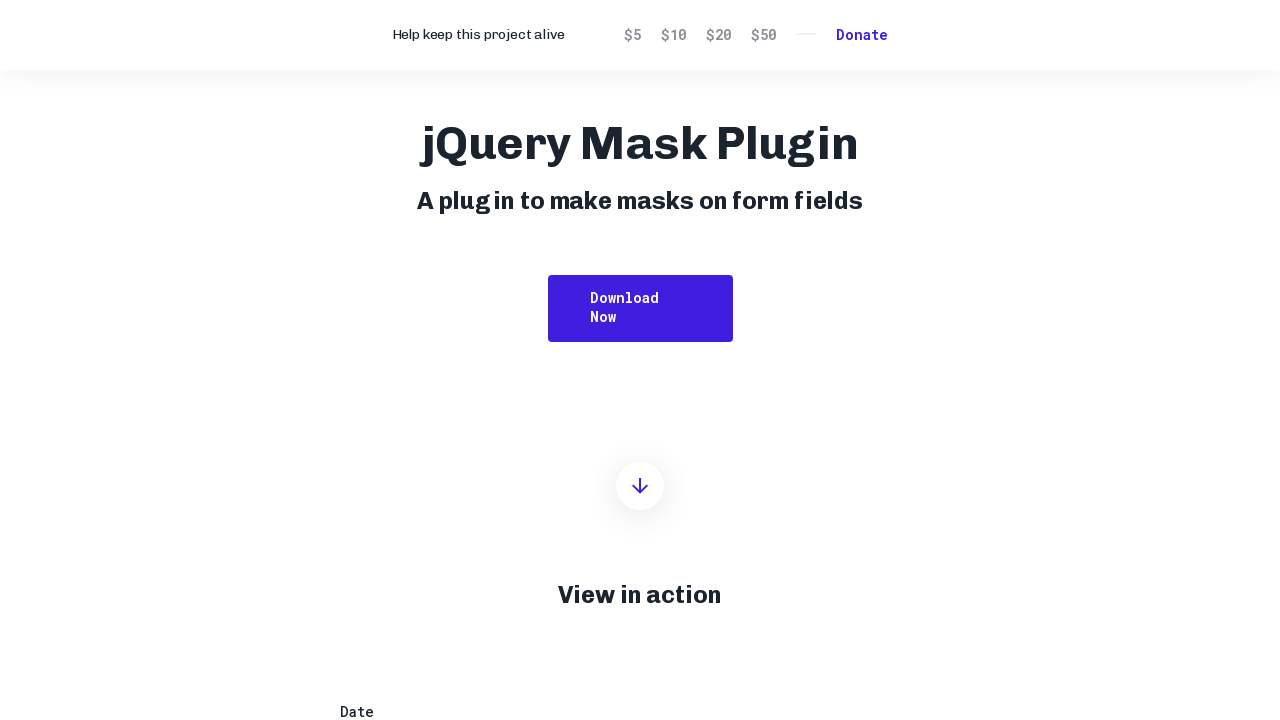

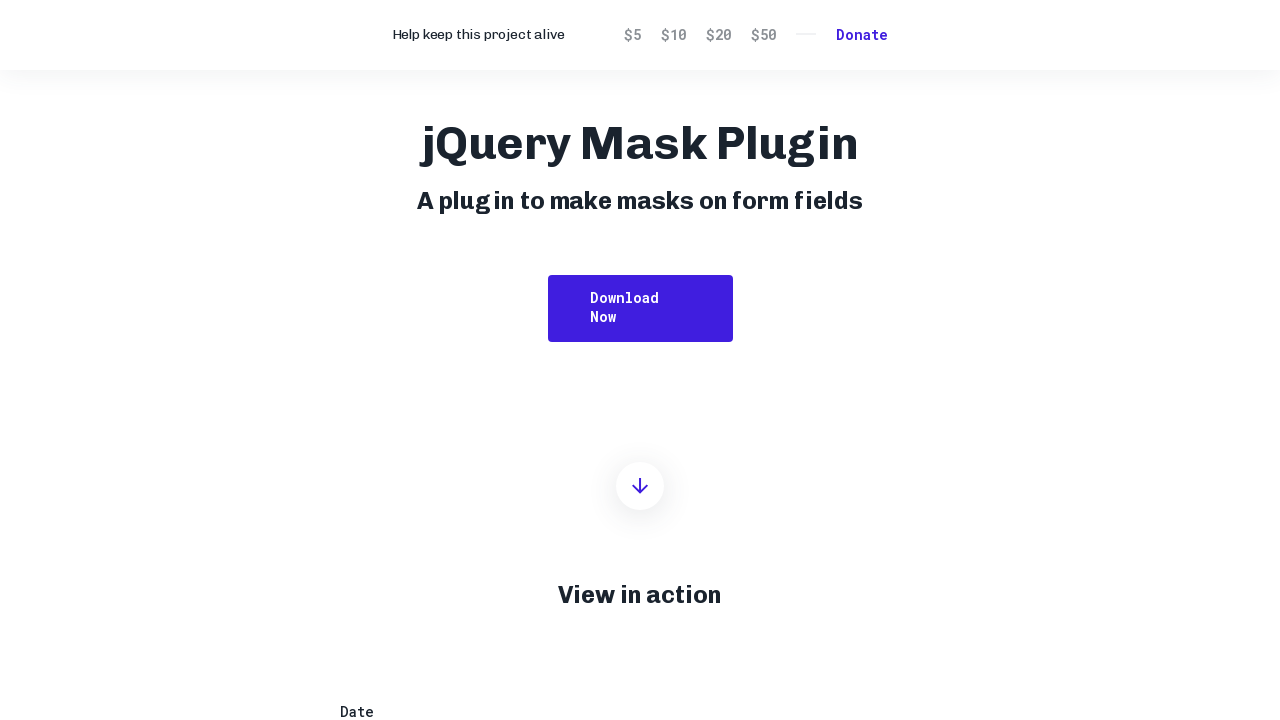